Tests the search functionality by filtering reservations by last name

Starting URL: https://alateefah.github.io/idemia

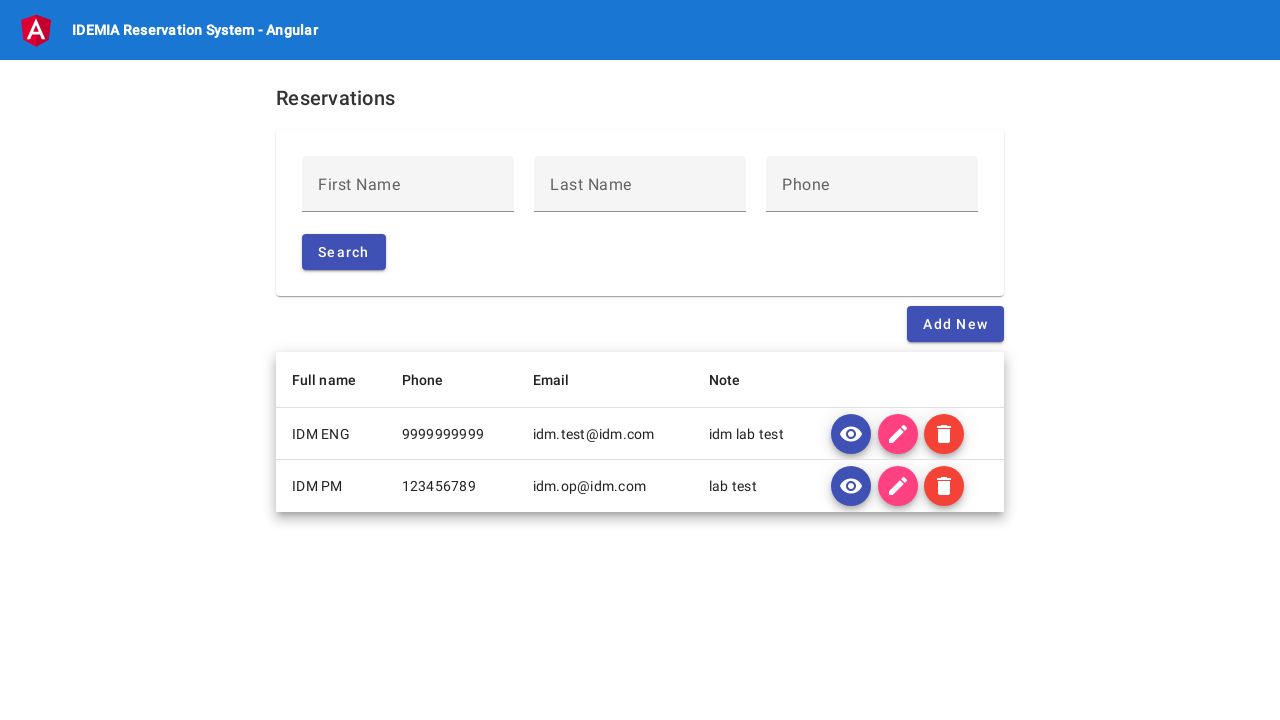

Waited for initial table rows to load
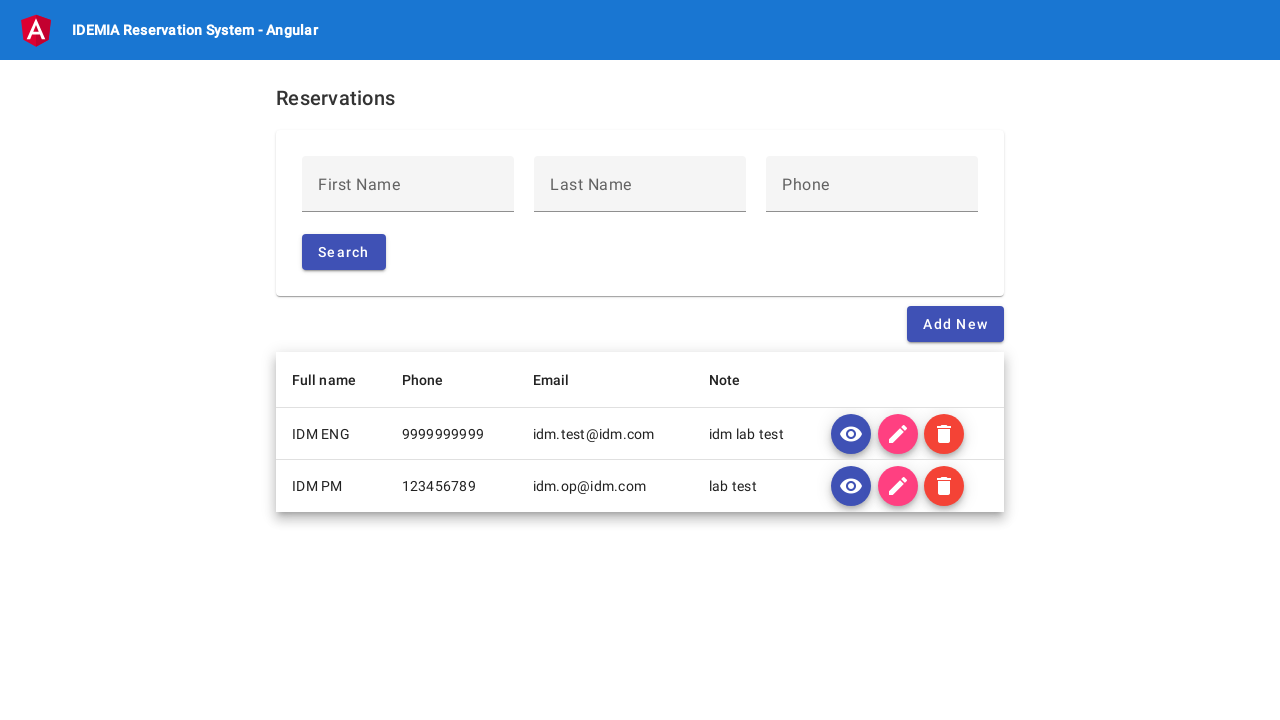

Filled Last Name search field with 'PM' on internal:label="Last Name"i
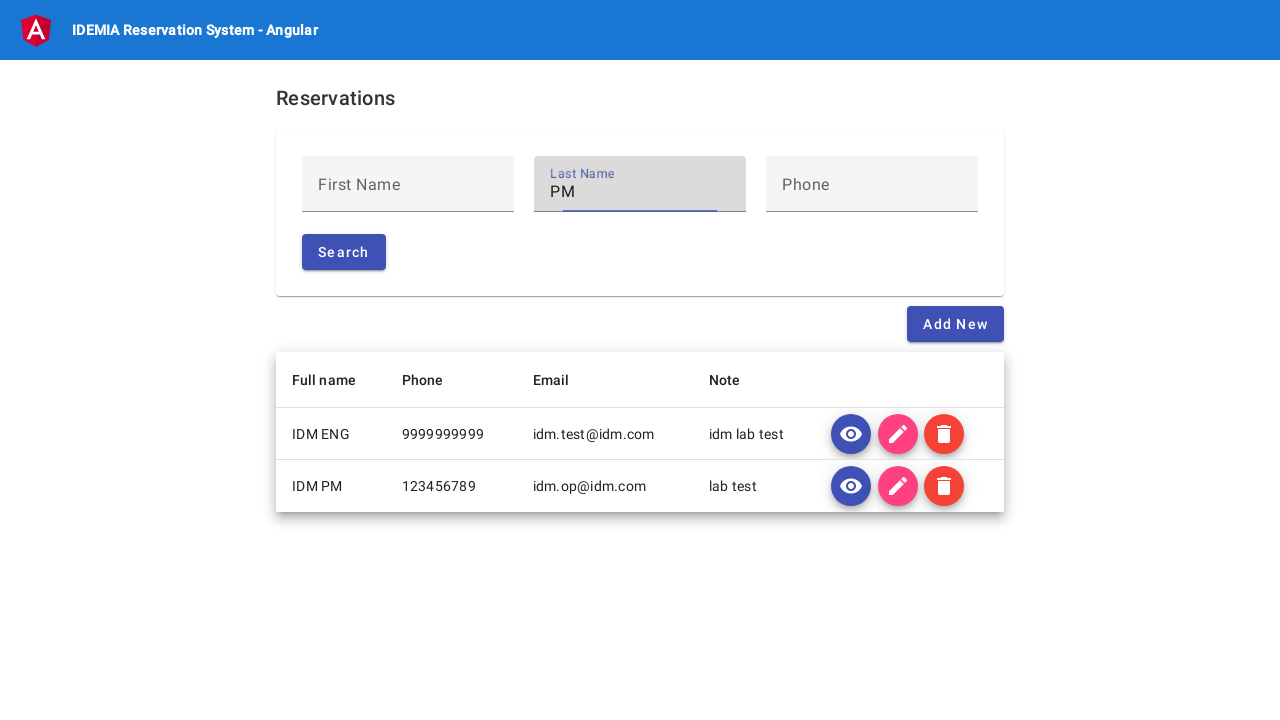

Clicked Search button to filter reservations at (344, 252) on internal:role=button[name="Search"i]
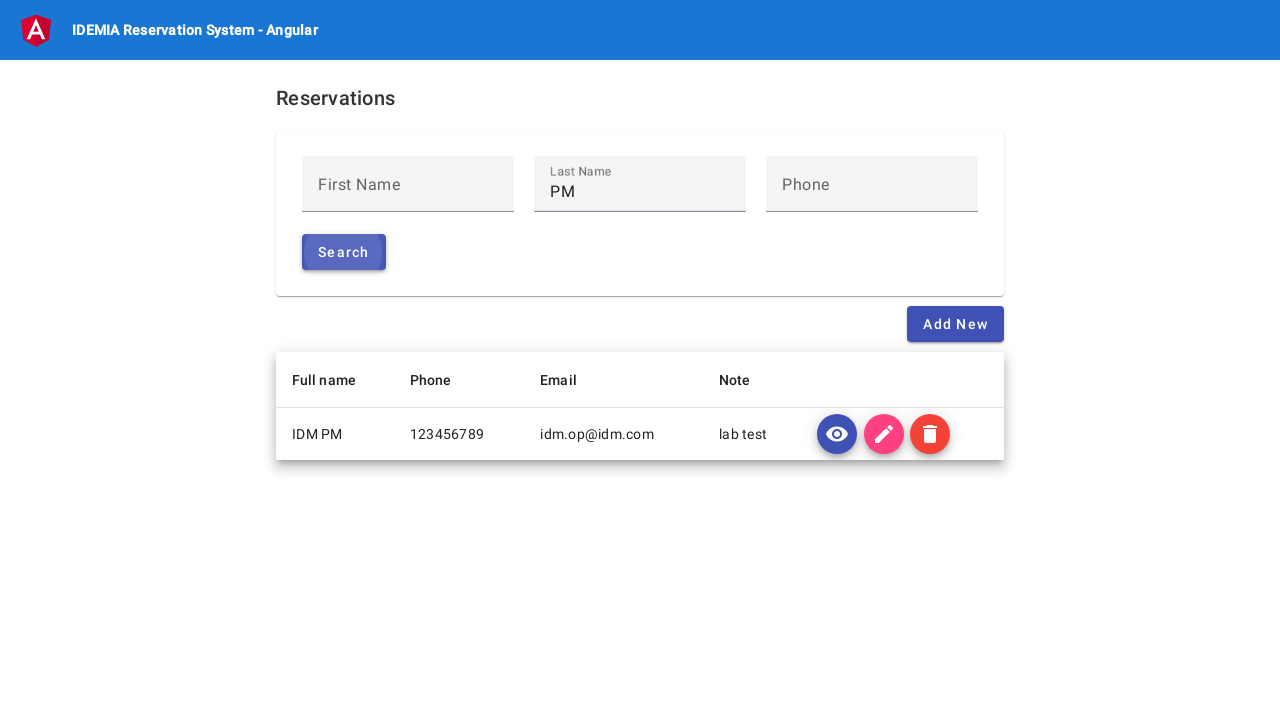

Waited for filtered results to load
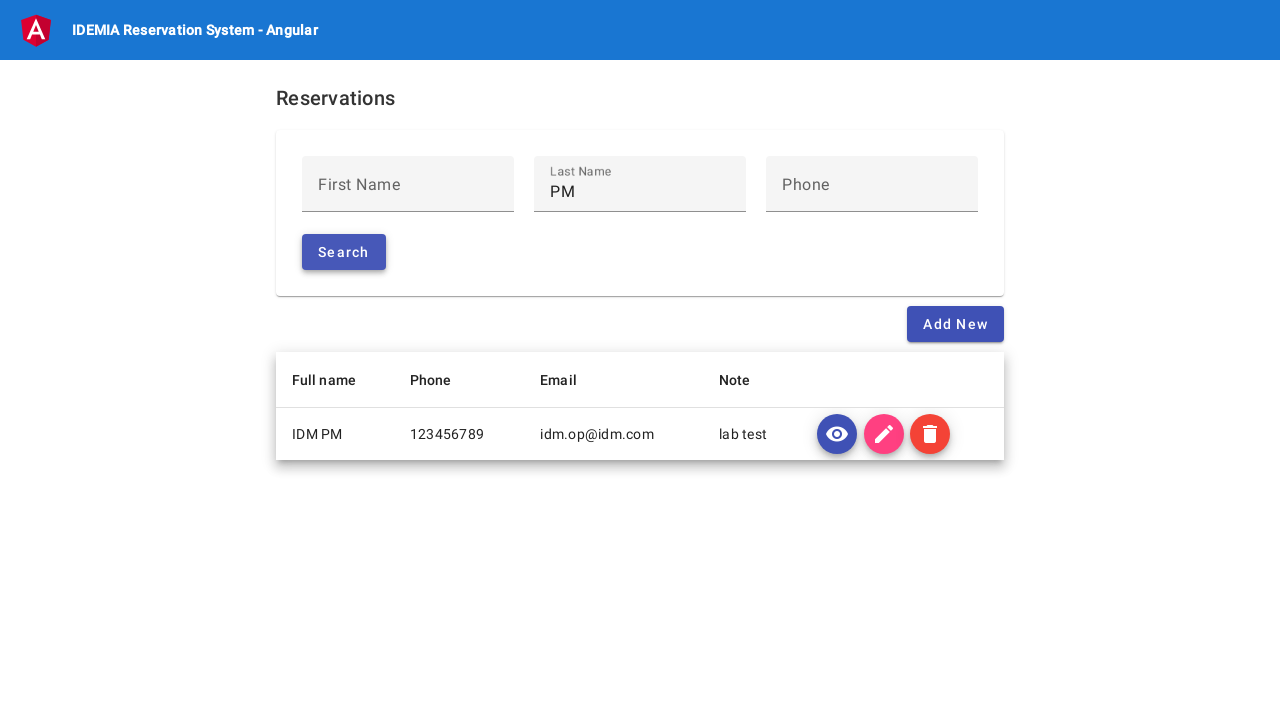

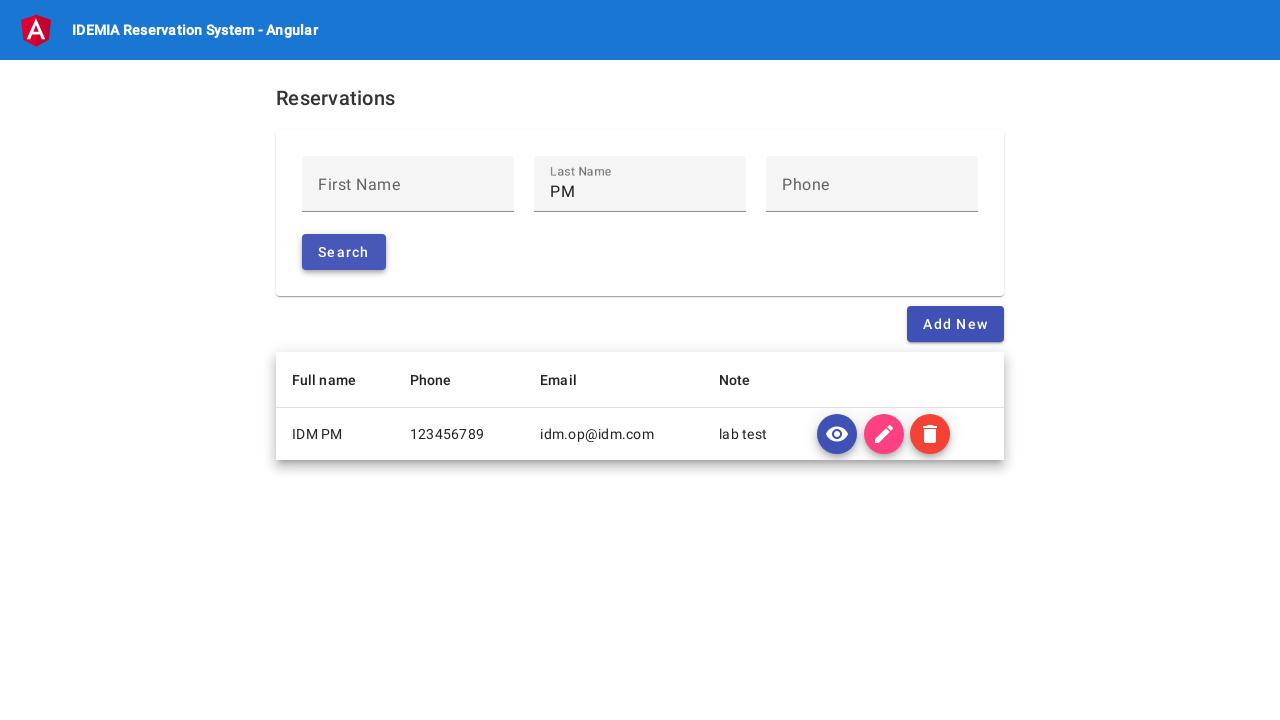